Tests that the complete all checkbox updates state when individual items are completed or cleared

Starting URL: https://demo.playwright.dev/todomvc

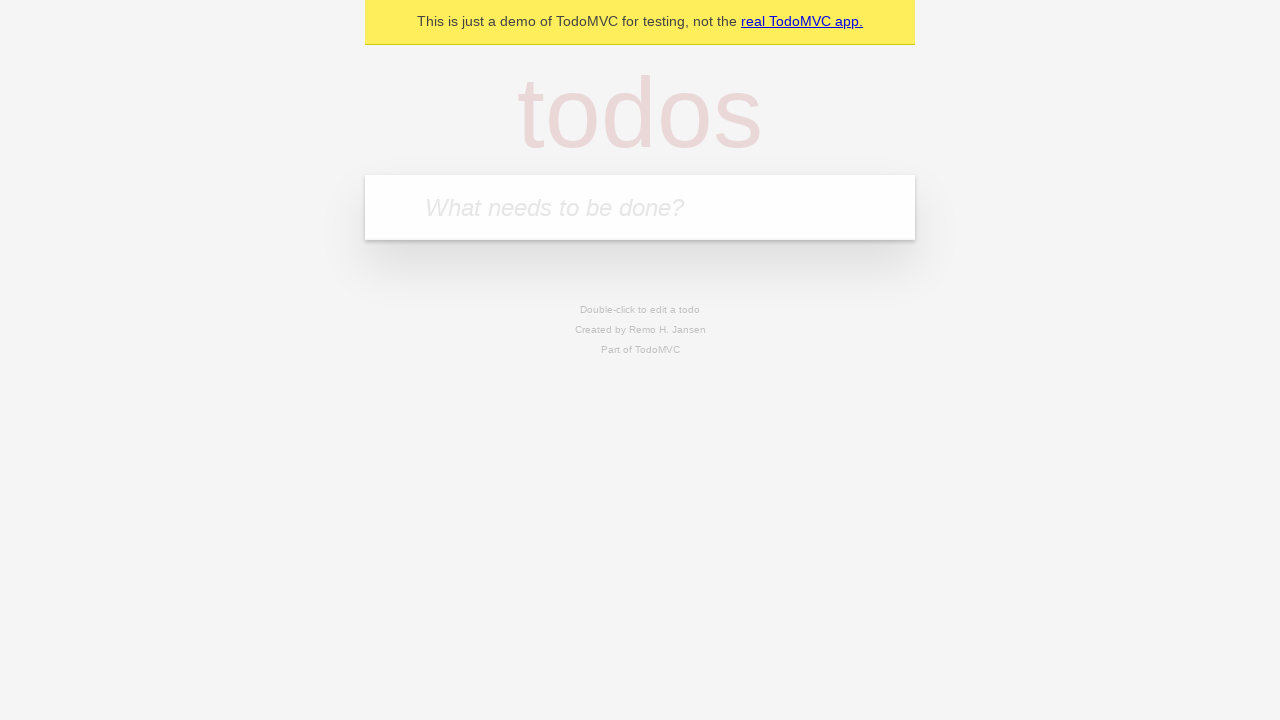

Filled todo input with 'buy some cheese' on internal:attr=[placeholder="What needs to be done?"i]
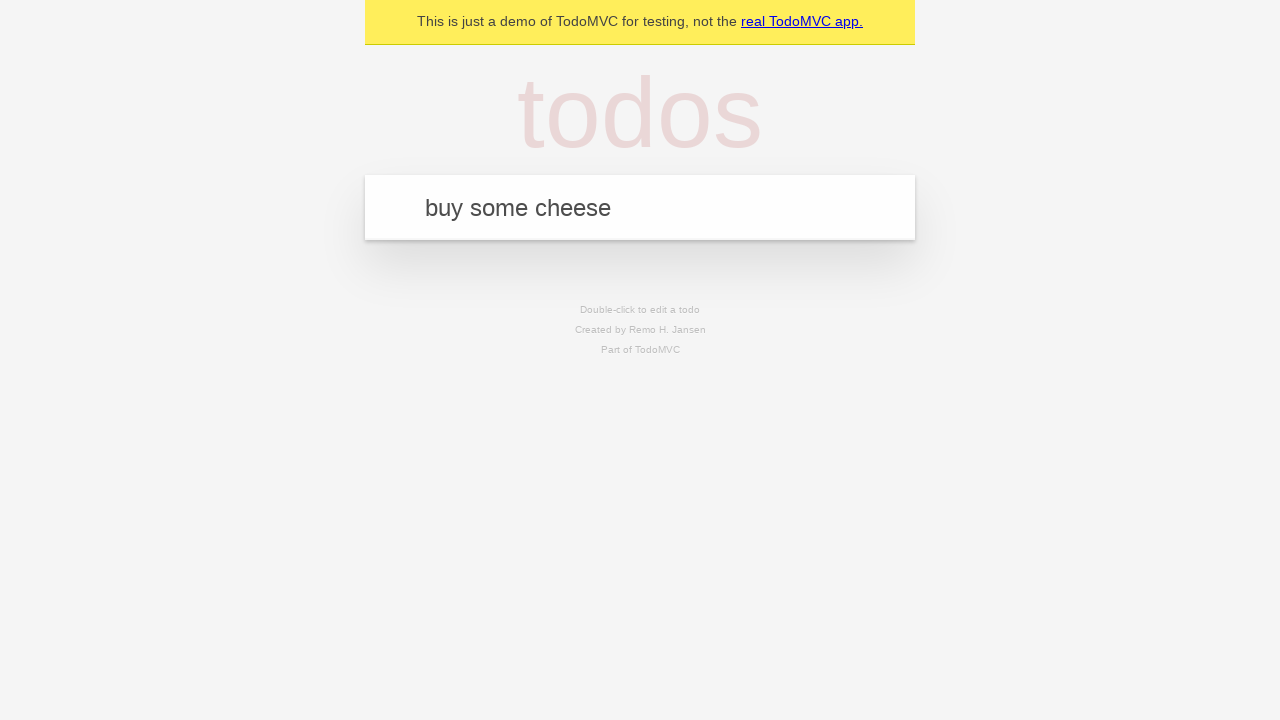

Pressed Enter to create todo 'buy some cheese' on internal:attr=[placeholder="What needs to be done?"i]
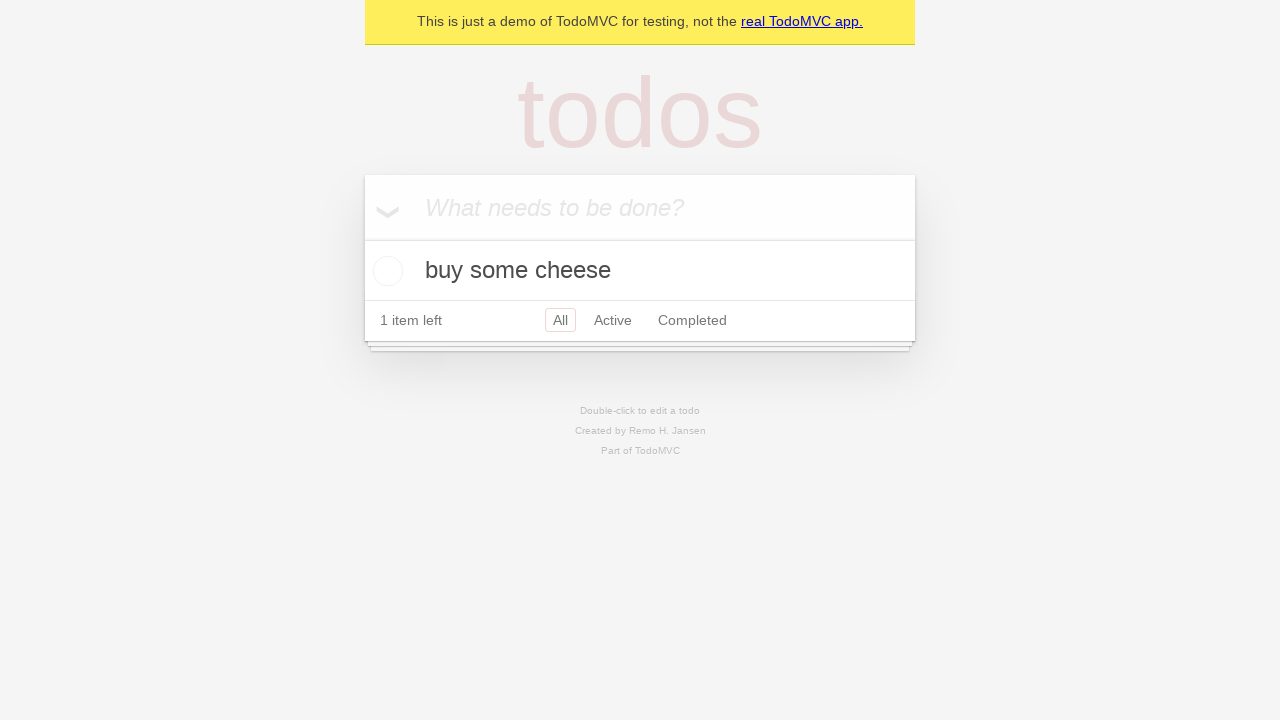

Filled todo input with 'feed the cat' on internal:attr=[placeholder="What needs to be done?"i]
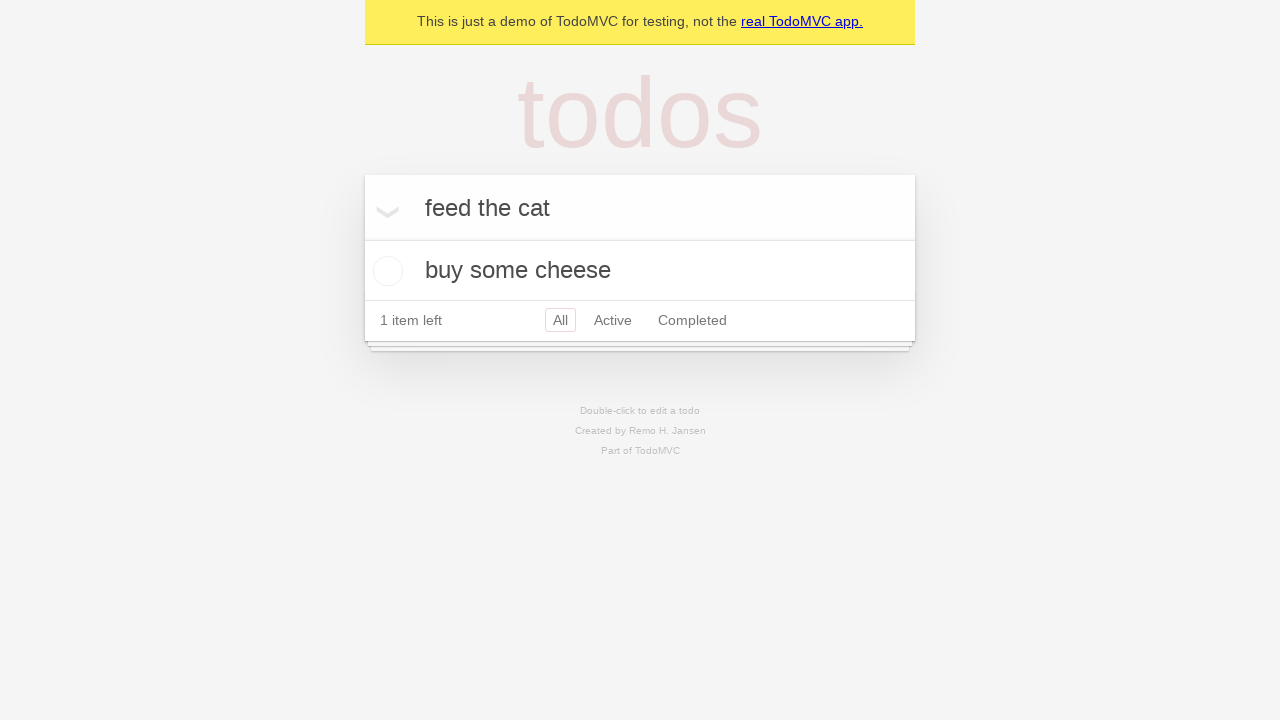

Pressed Enter to create todo 'feed the cat' on internal:attr=[placeholder="What needs to be done?"i]
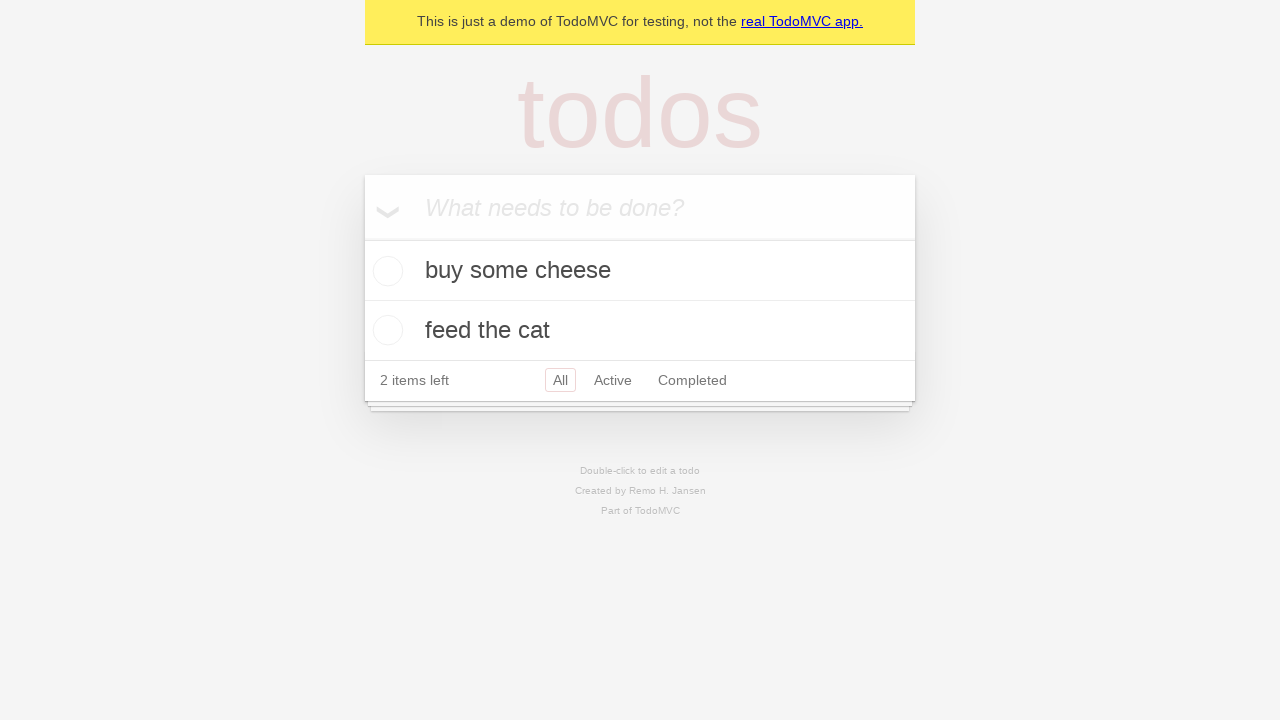

Filled todo input with 'book a doctors appointment' on internal:attr=[placeholder="What needs to be done?"i]
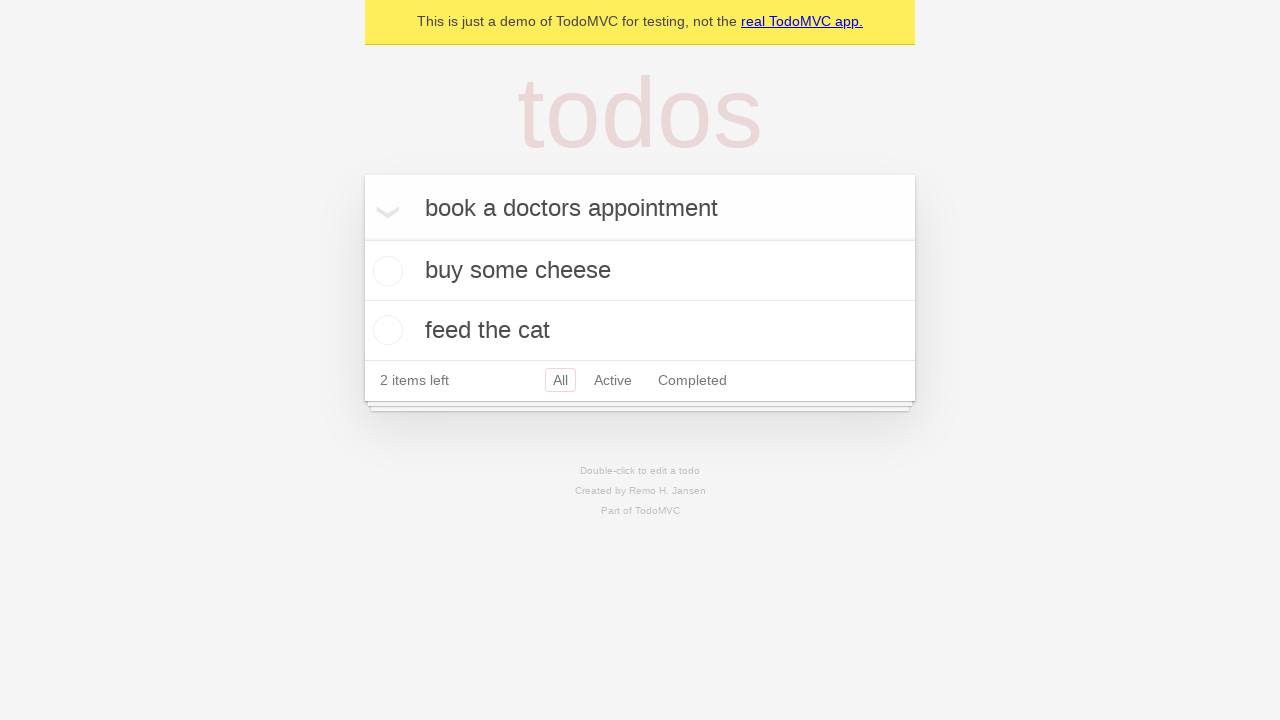

Pressed Enter to create todo 'book a doctors appointment' on internal:attr=[placeholder="What needs to be done?"i]
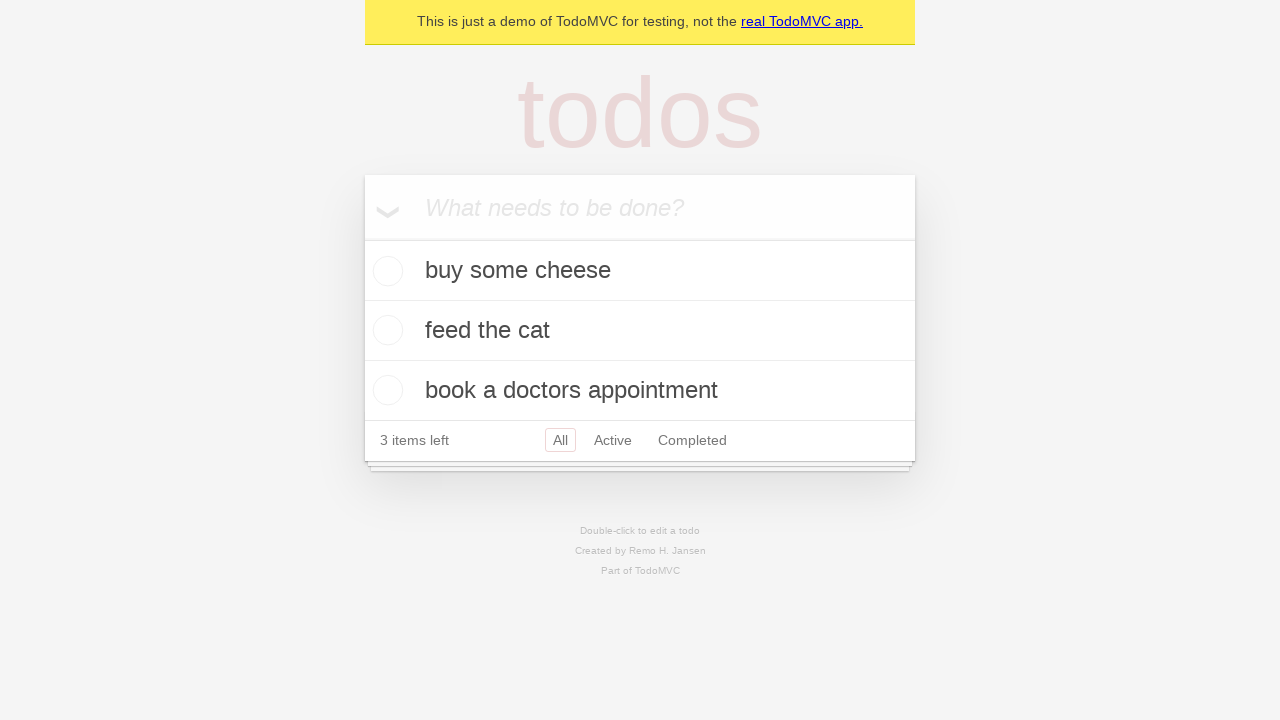

All 3 todo items loaded
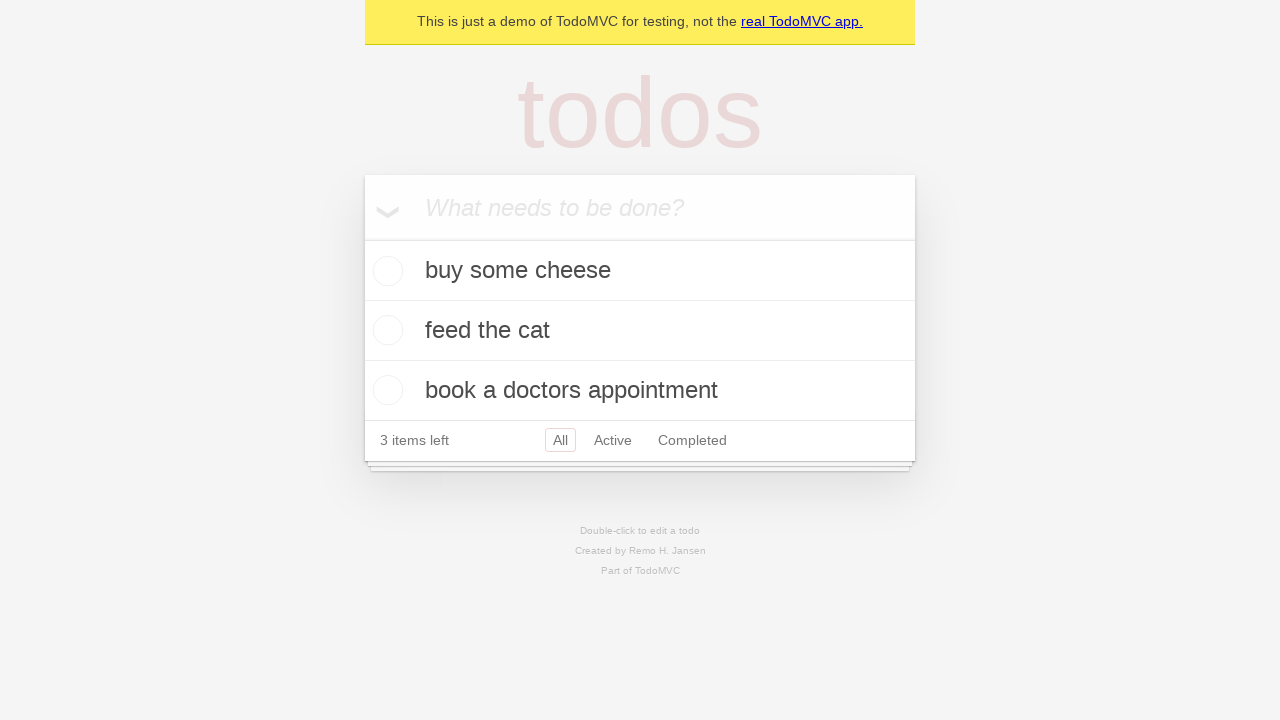

Checked 'Mark all as complete' checkbox at (362, 238) on internal:label="Mark all as complete"i
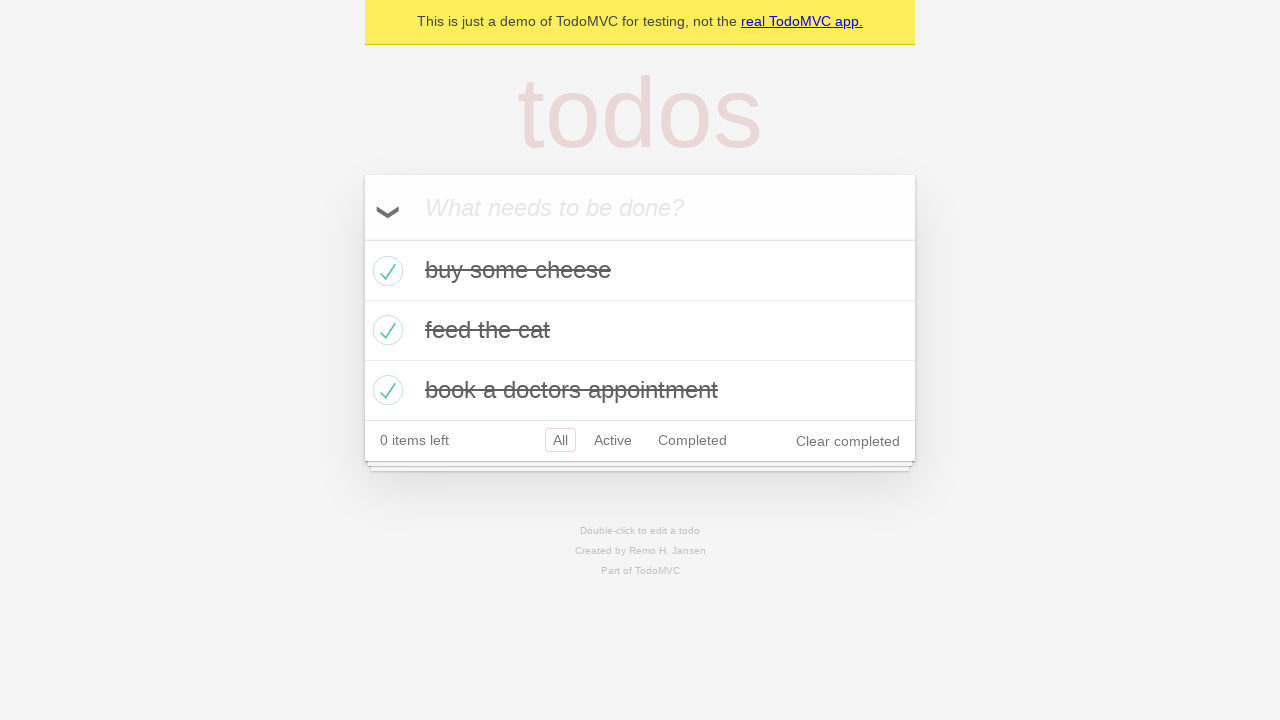

Unchecked first todo item at (385, 271) on internal:testid=[data-testid="todo-item"s] >> nth=0 >> internal:role=checkbox
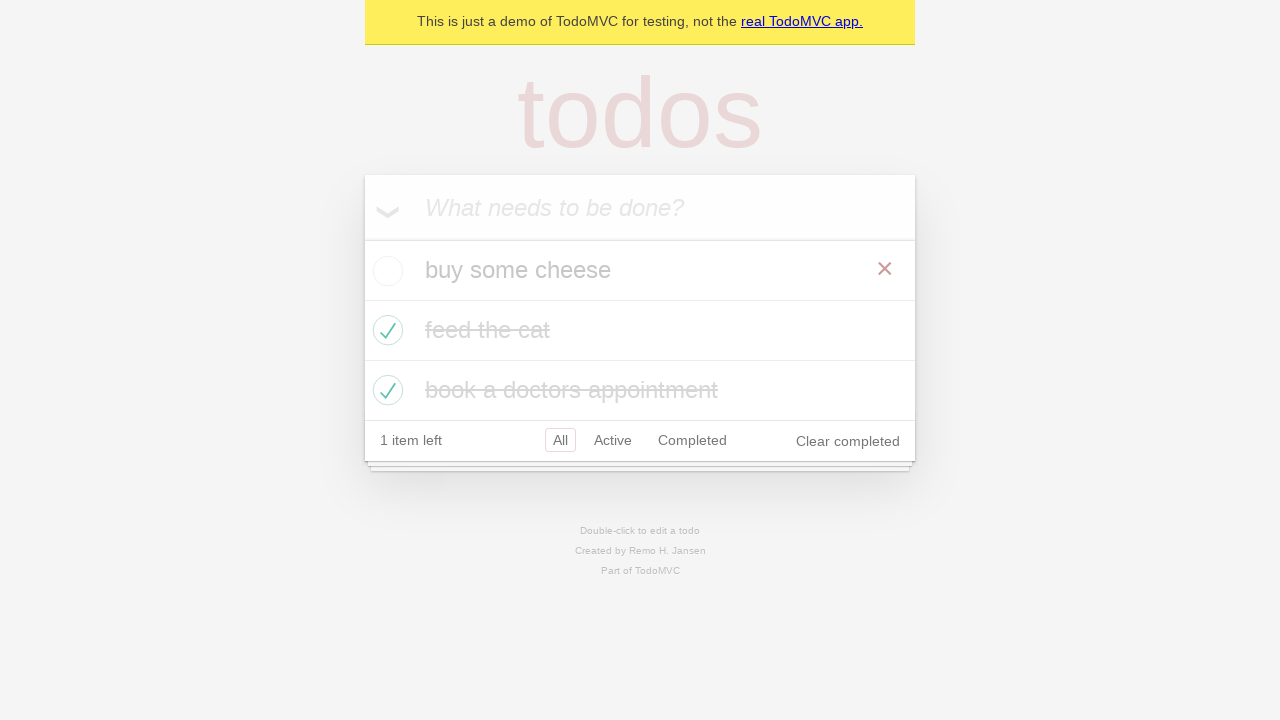

Checked first todo item again at (385, 271) on internal:testid=[data-testid="todo-item"s] >> nth=0 >> internal:role=checkbox
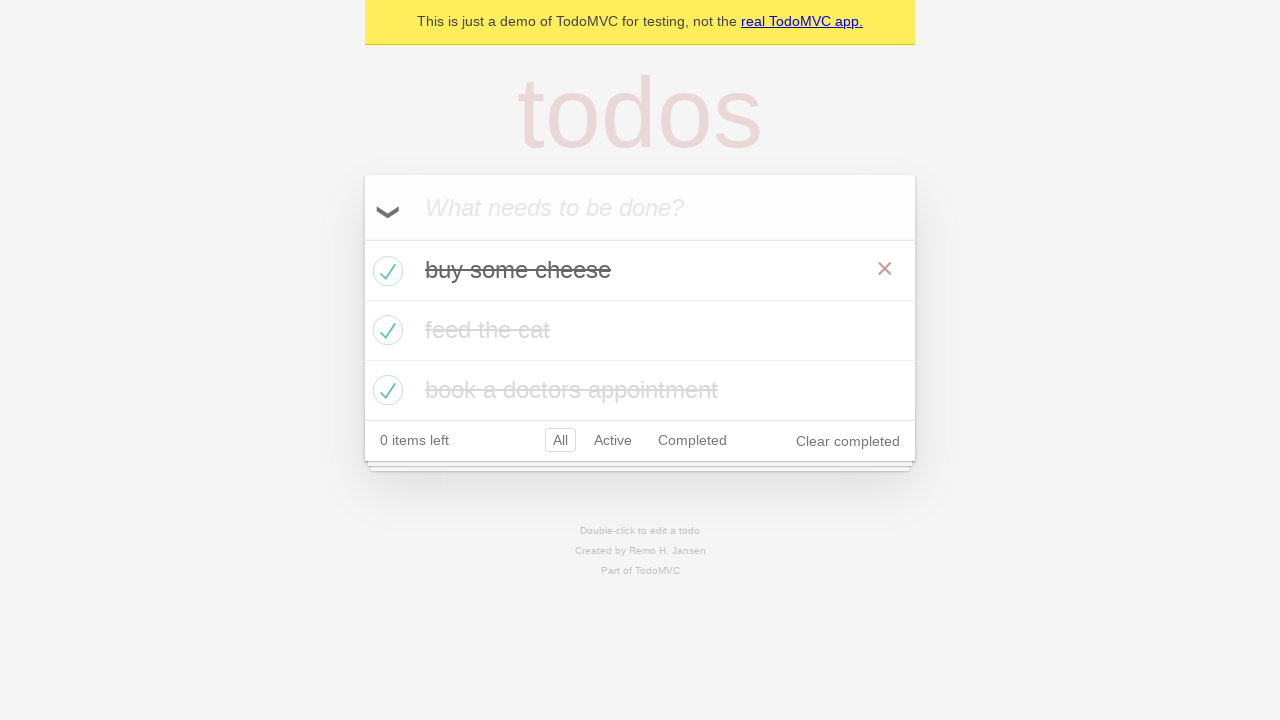

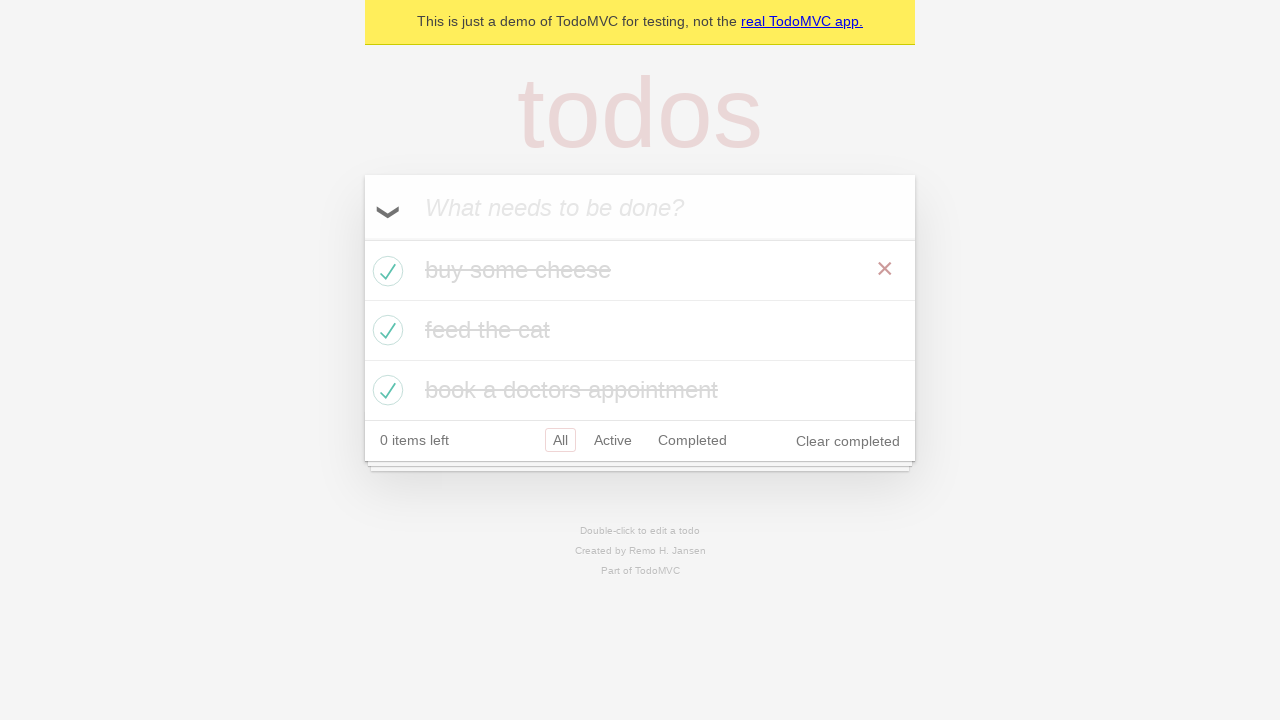